Tests job search functionality by navigating to the jobs page, searching for "Banking" keyword, clicking search, selecting the first job result, and clicking on an element (likely apply or details button).

Starting URL: https://alchemy.hguy.co/jobs

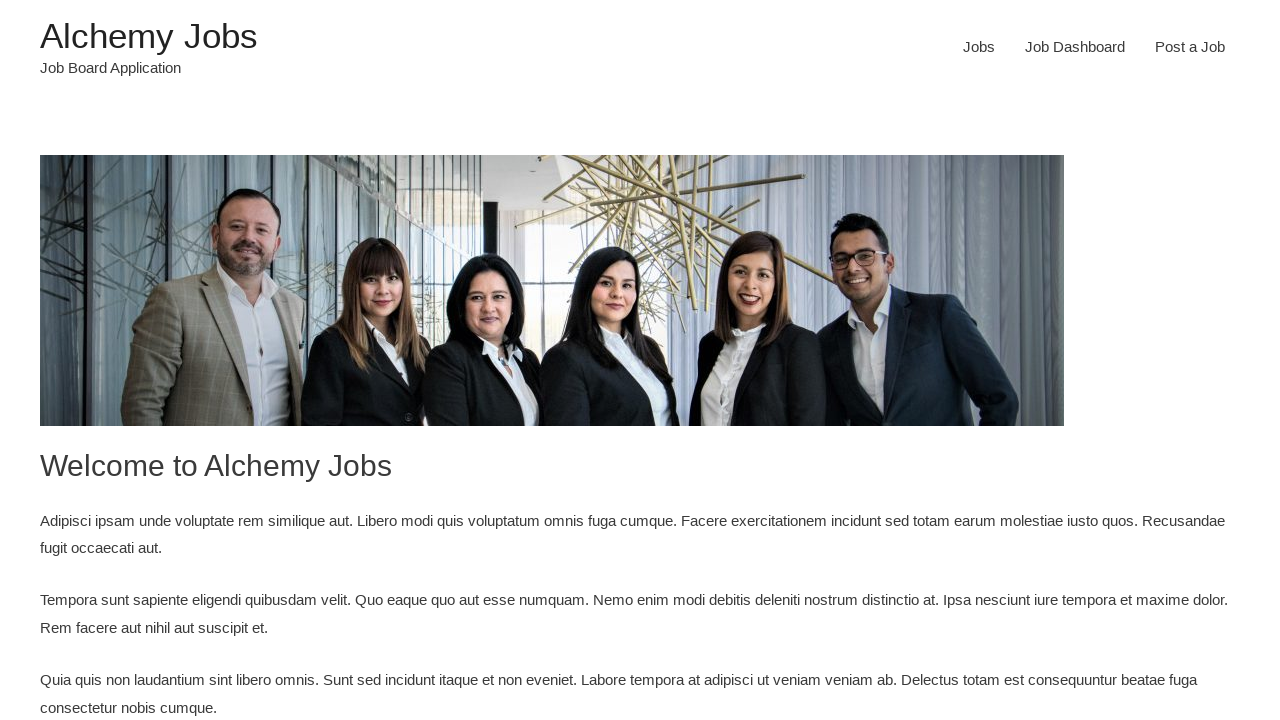

Clicked on the jobs menu item at (979, 47) on xpath=//*[@id='menu-item-24']/a
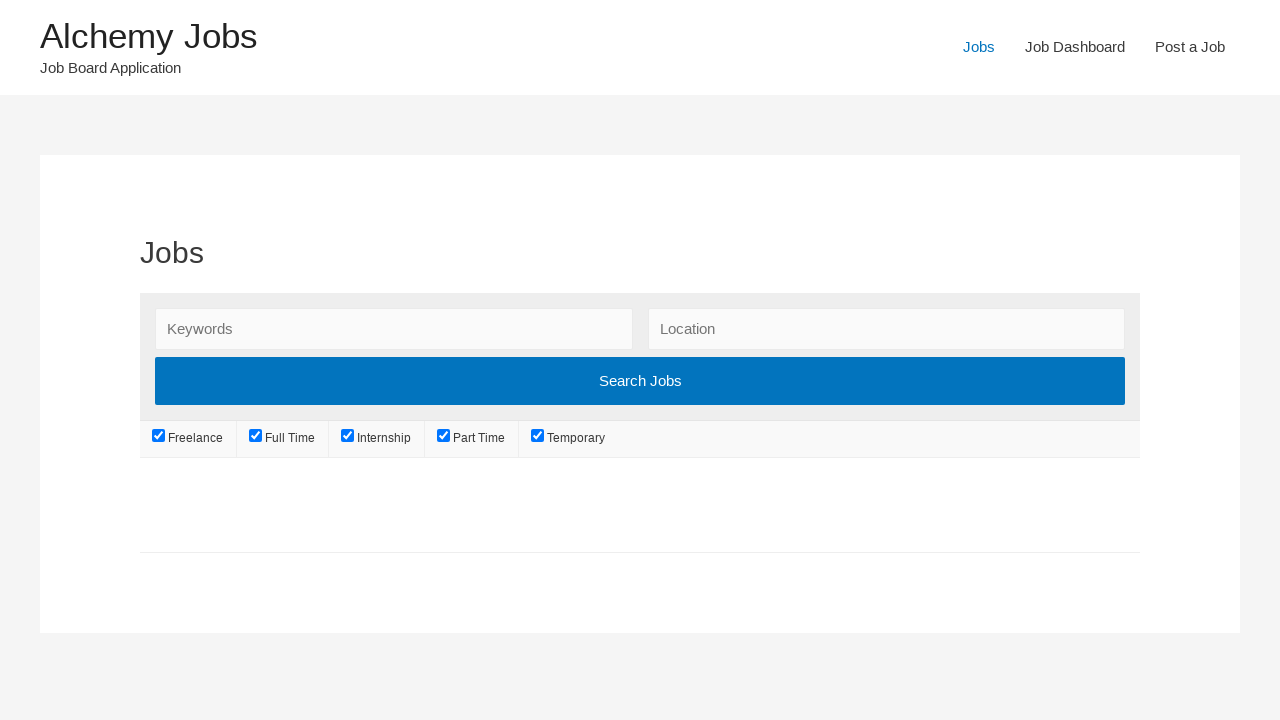

Filled search keywords field with 'Banking' on //*[@id='search_keywords']
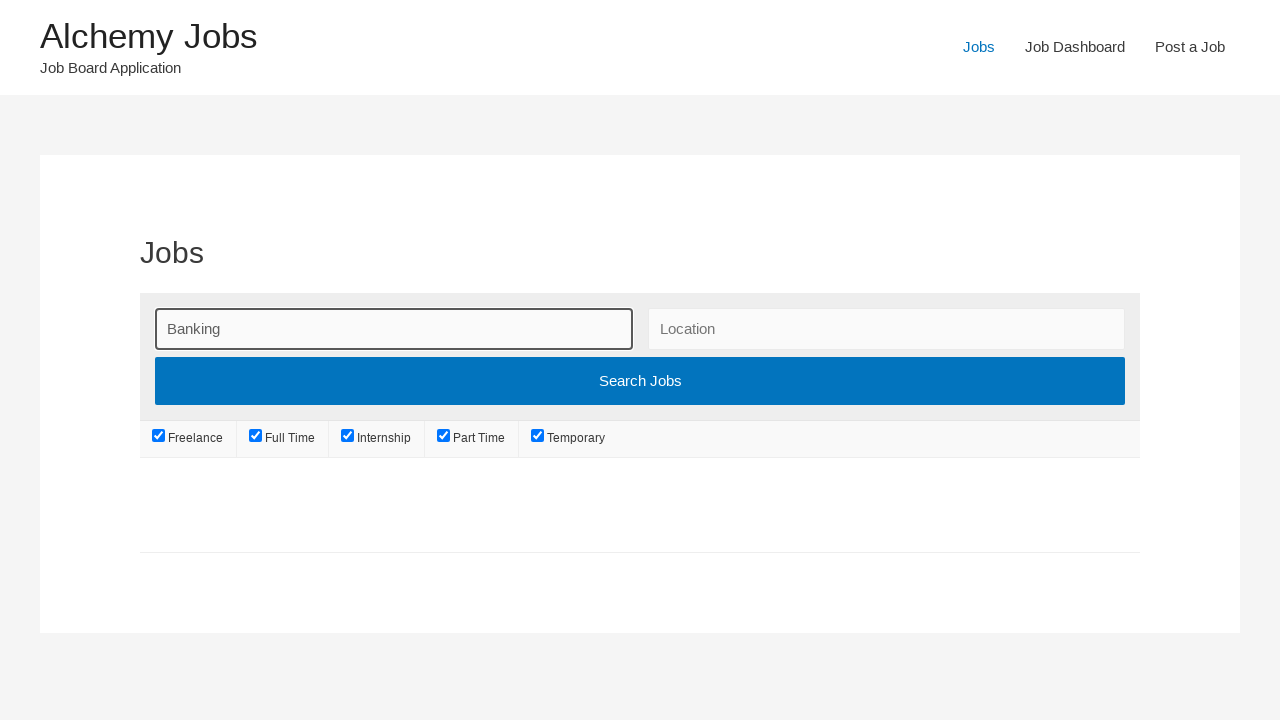

Clicked the search button to search for Banking jobs at (640, 381) on xpath=//input[@type='submit' or contains(@class, 'search')]
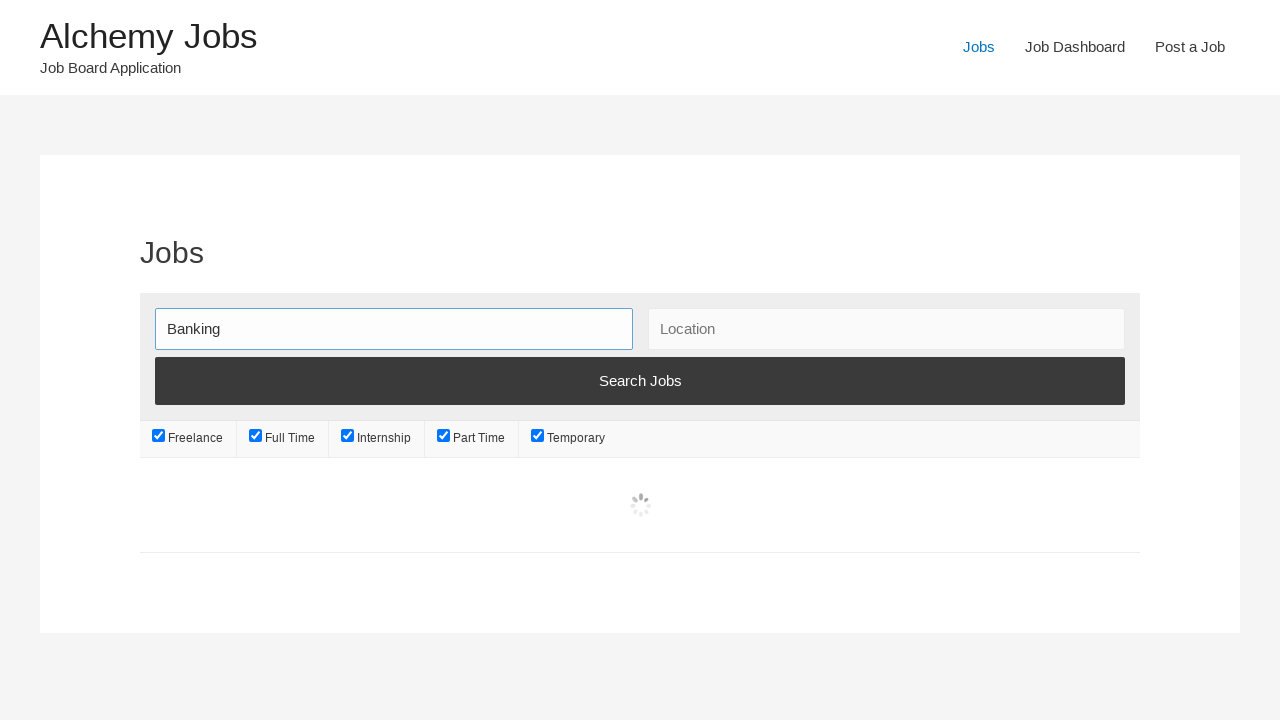

Job search results loaded
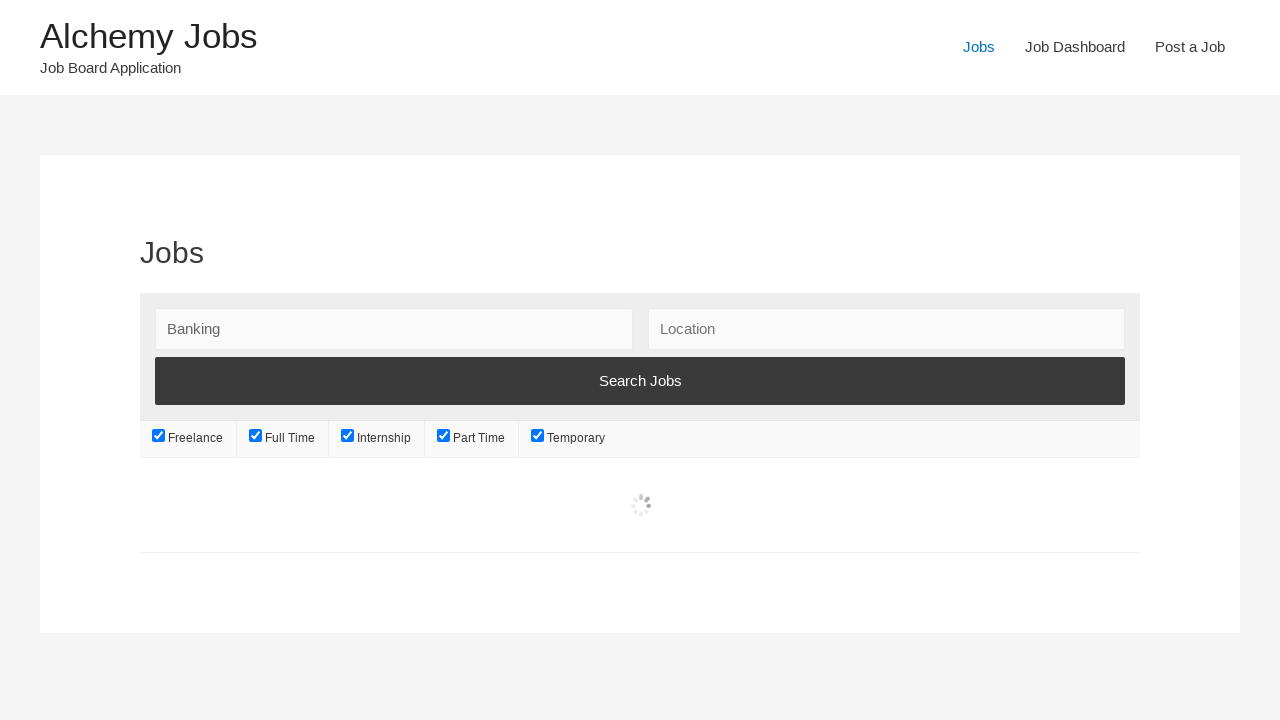

Clicked on the first job result at (640, 520) on xpath=//*[@id='post-7']/div/div/ul/li[1]/a
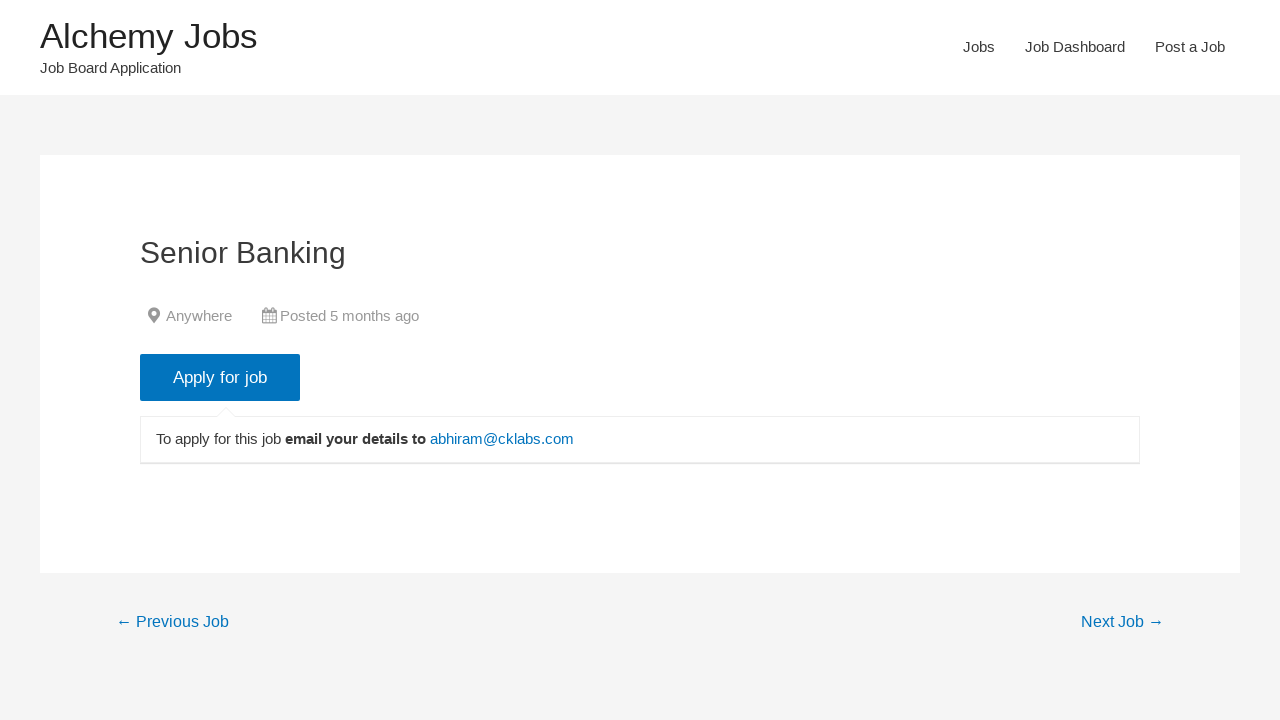

Job details page loaded and action button became visible
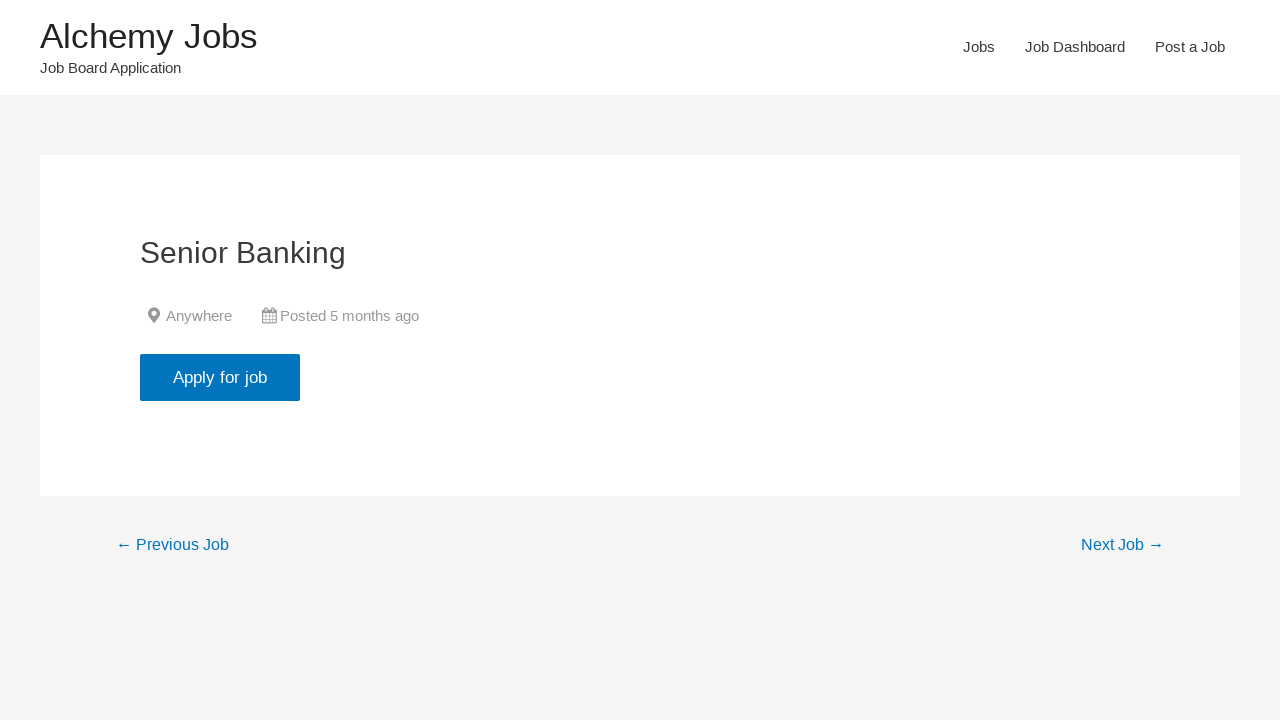

Clicked on the action button (apply/details) at (220, 377) on xpath=//div[contains(@class, 'job_listing')]//input
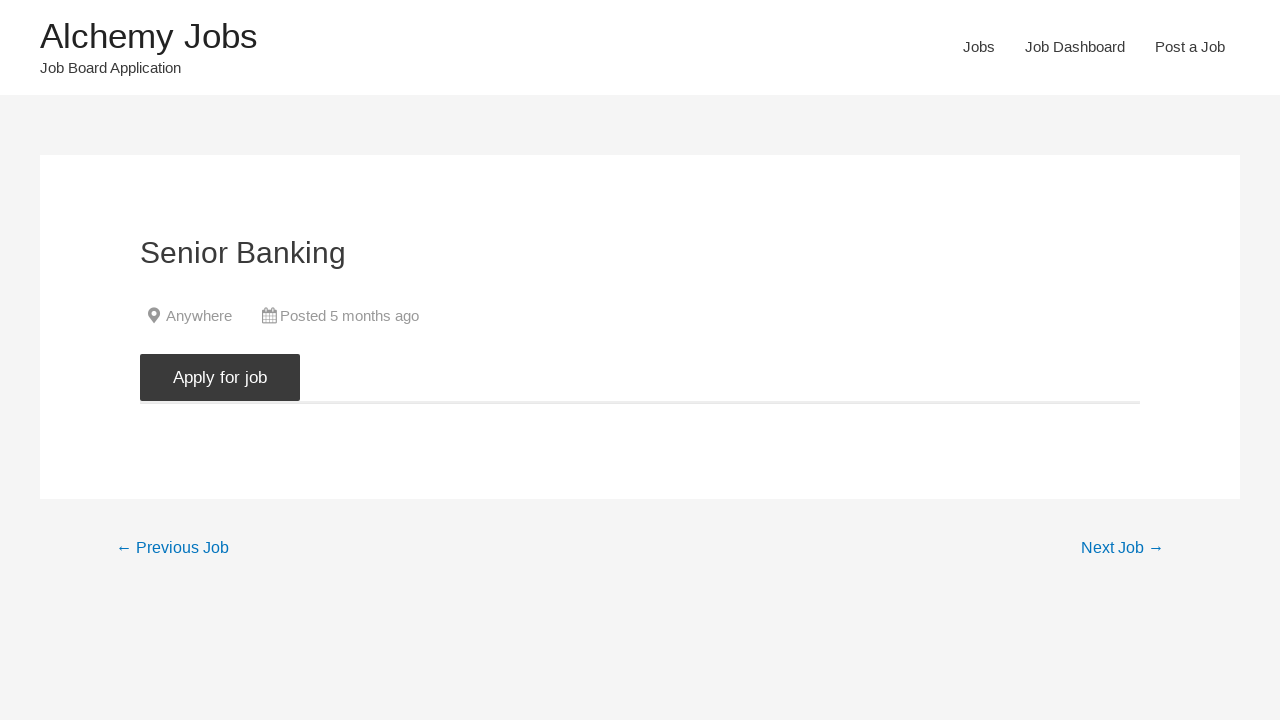

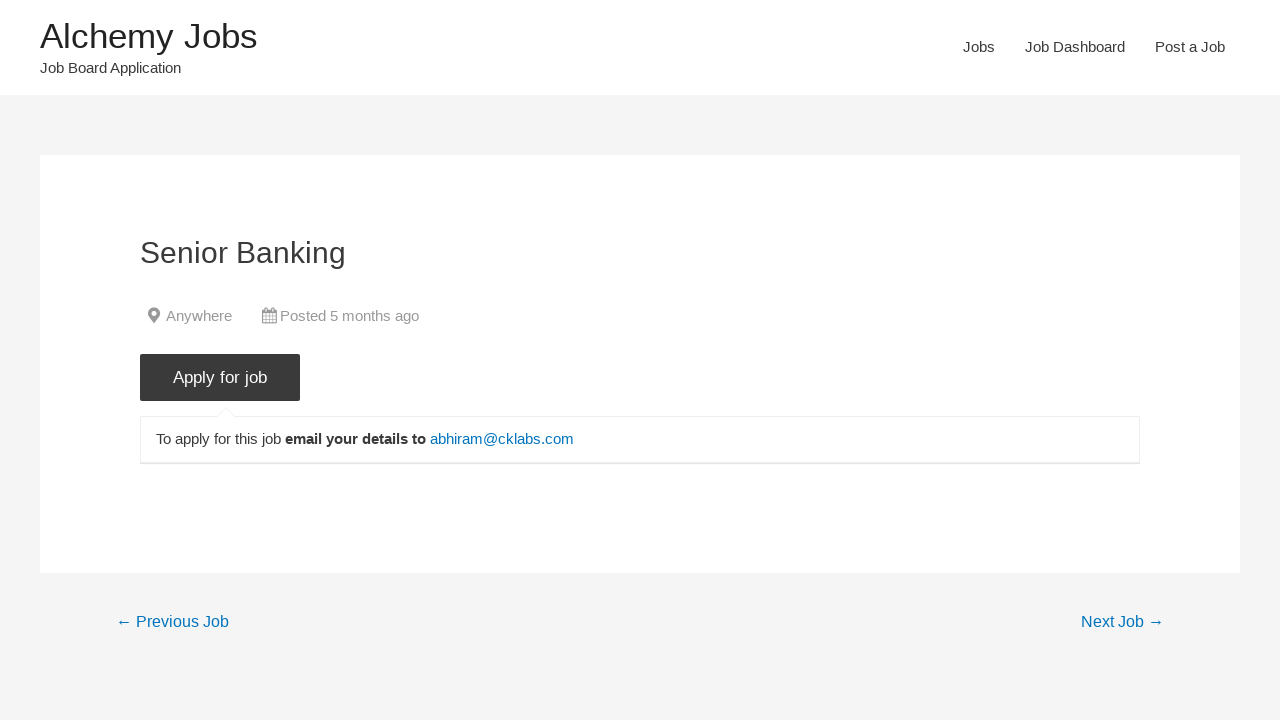